Navigates to GEICO homepage, enters a zipcode, selects auto insurance, and starts a quote

Starting URL: https://www.geico.com/

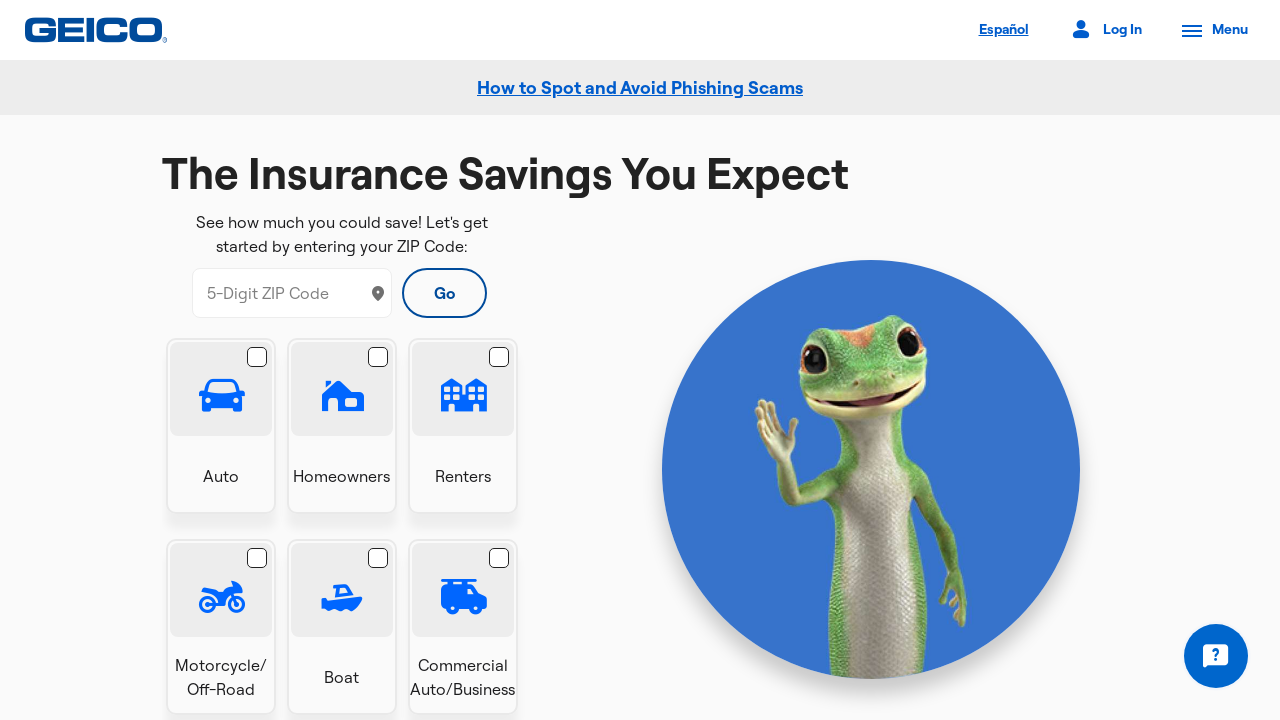

Navigated to GEICO homepage
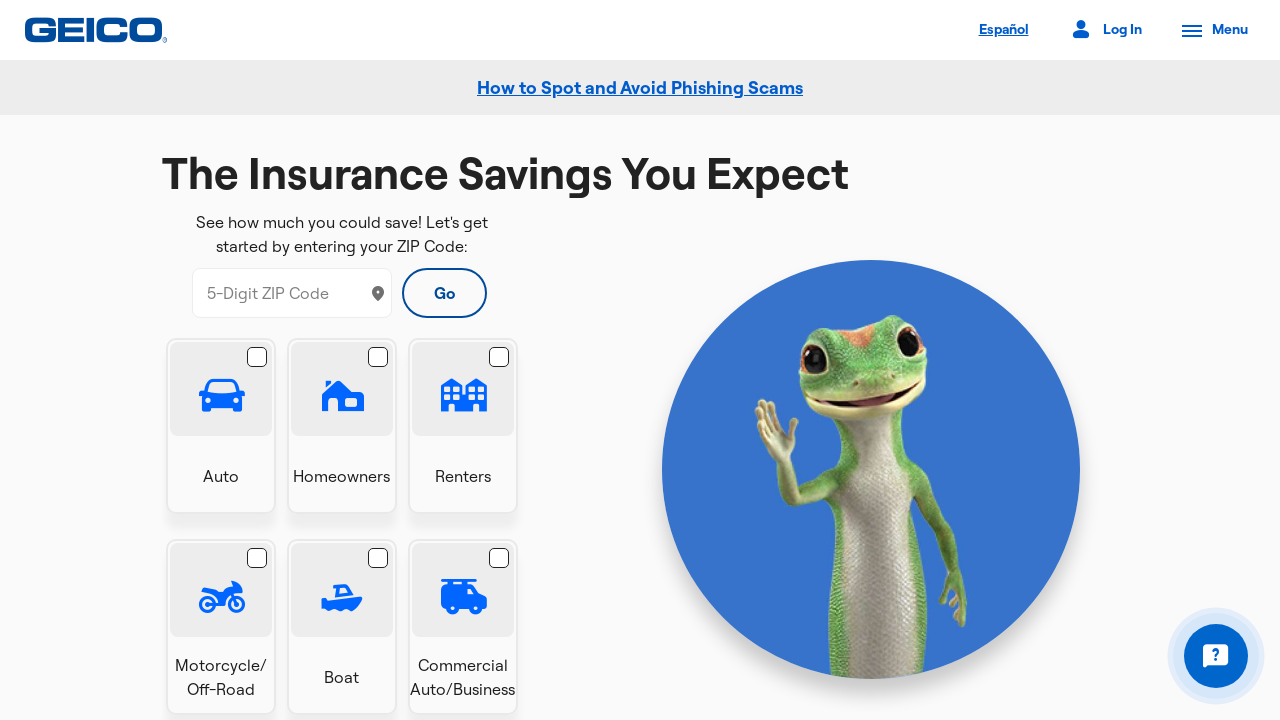

Entered zipcode 11418 in service zip field on #ssp-service-zip
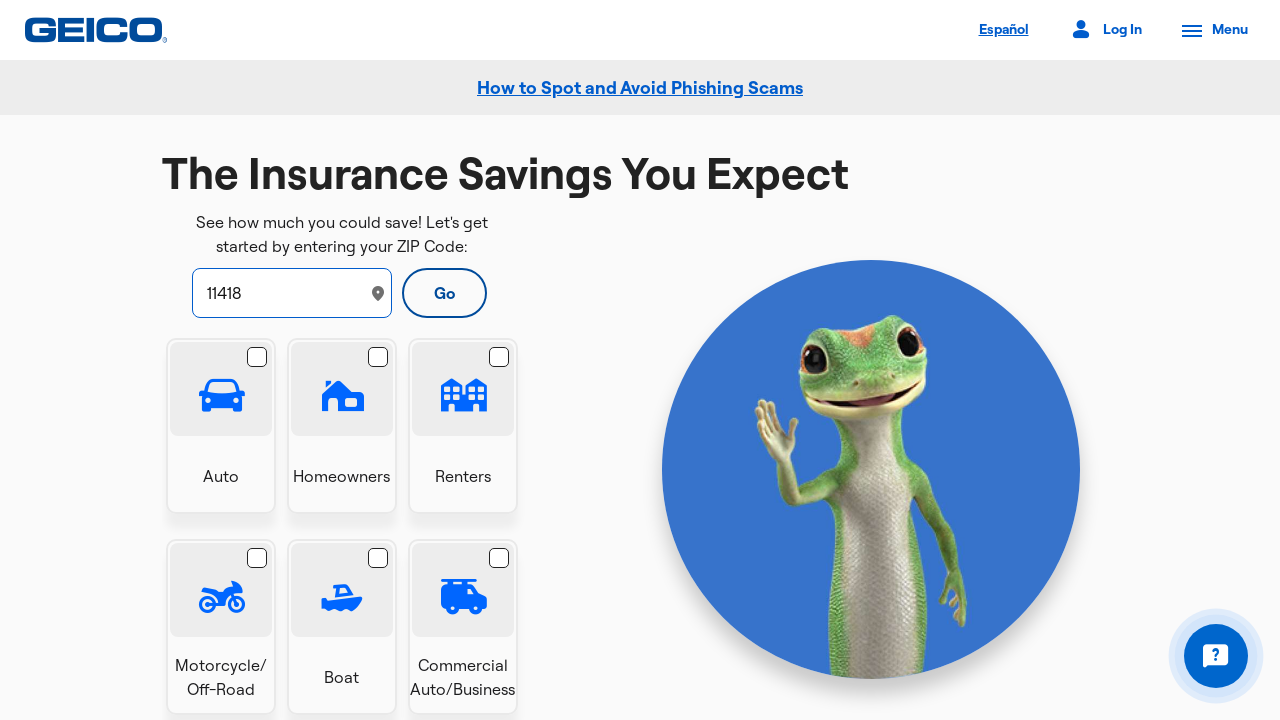

Selected Auto insurance card at (220, 426) on xpath=//div[@class='product-cards']/div[@class='card' and contains(.,'Auto')]
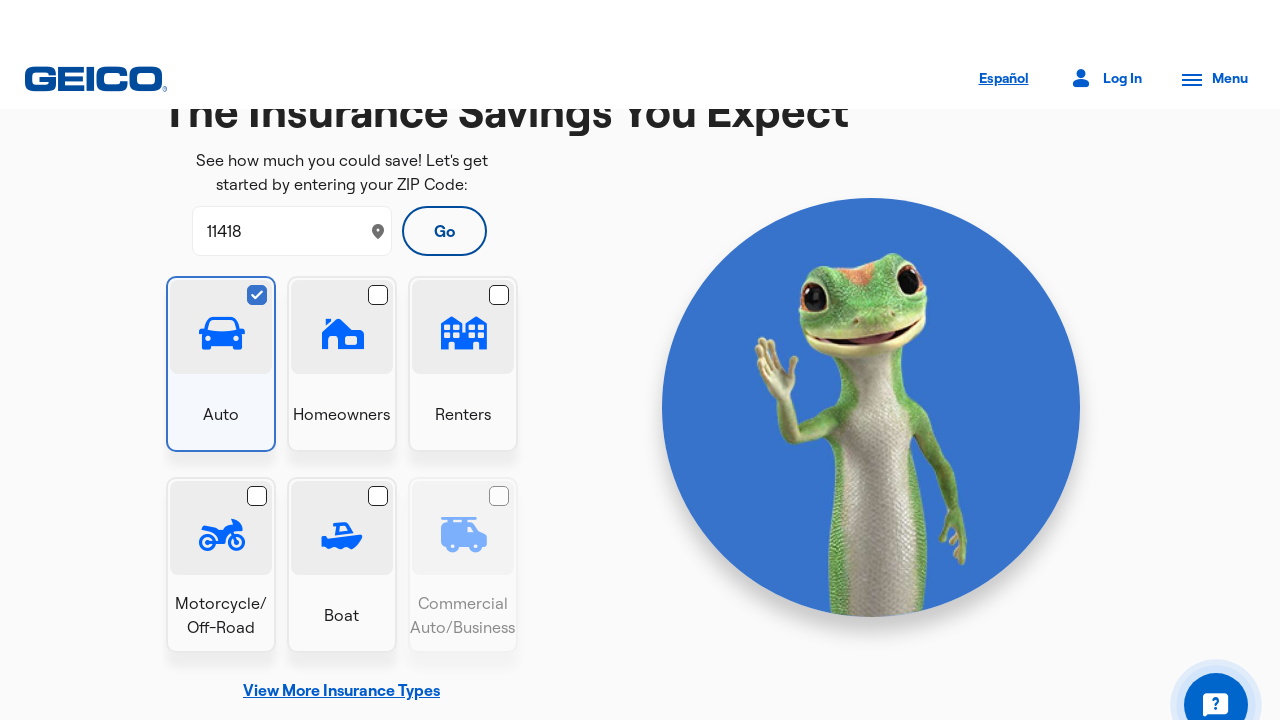

Clicked Start Quote button at (342, 610) on #bundleModalBtn
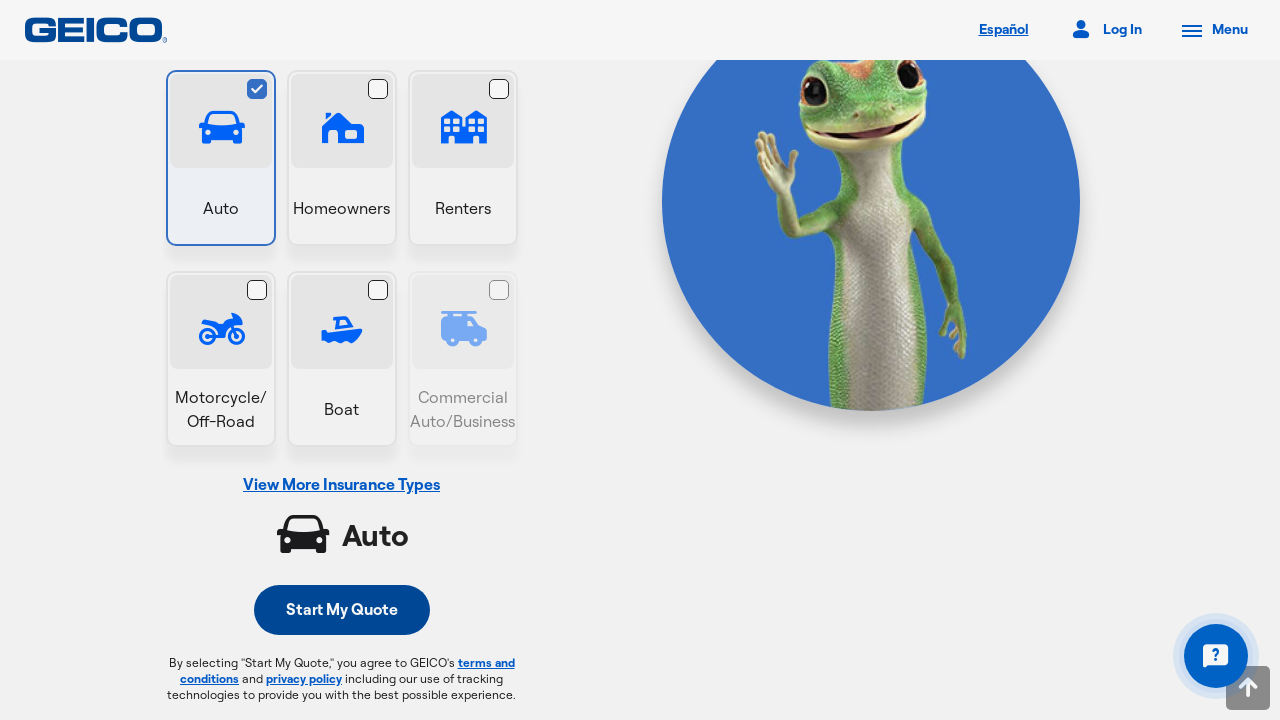

Waited for next page to load
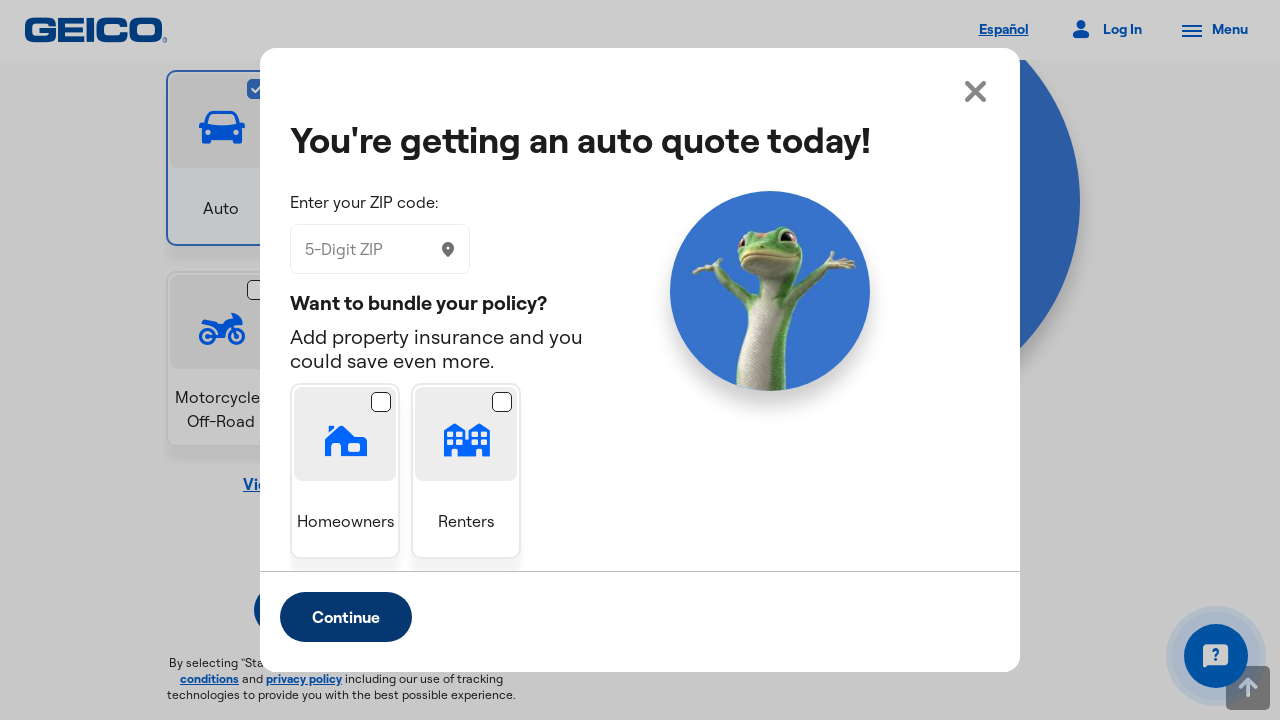

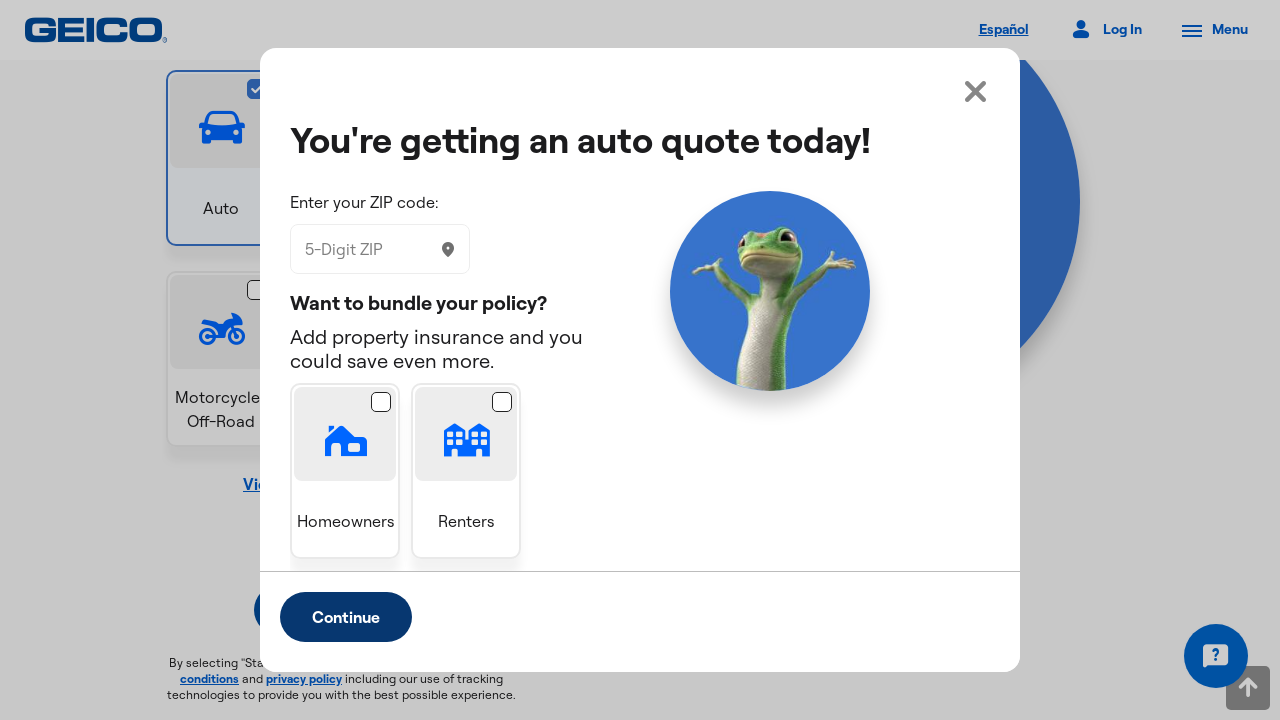